Tests keyboard interactions by sending various key presses including Enter, Control, Arrow Right, and Backspace to verify the page responds to keyboard events

Starting URL: https://the-internet.herokuapp.com/key_presses

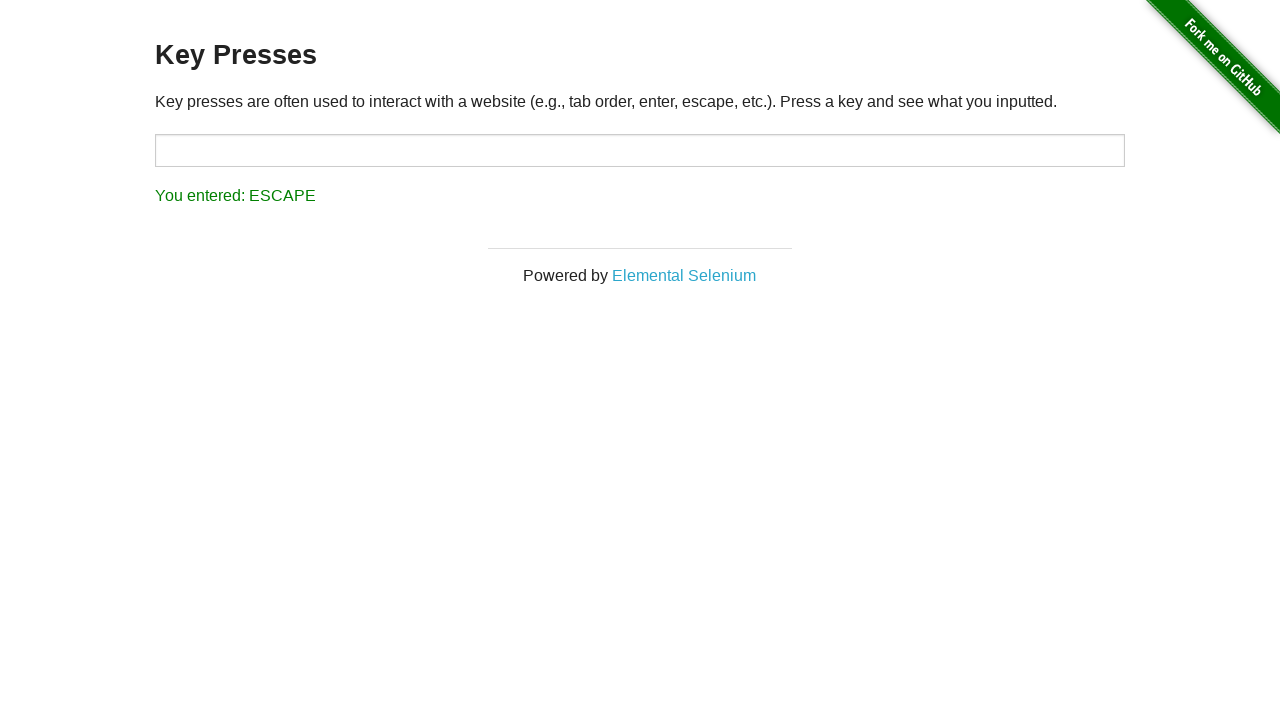

Pressed Enter key
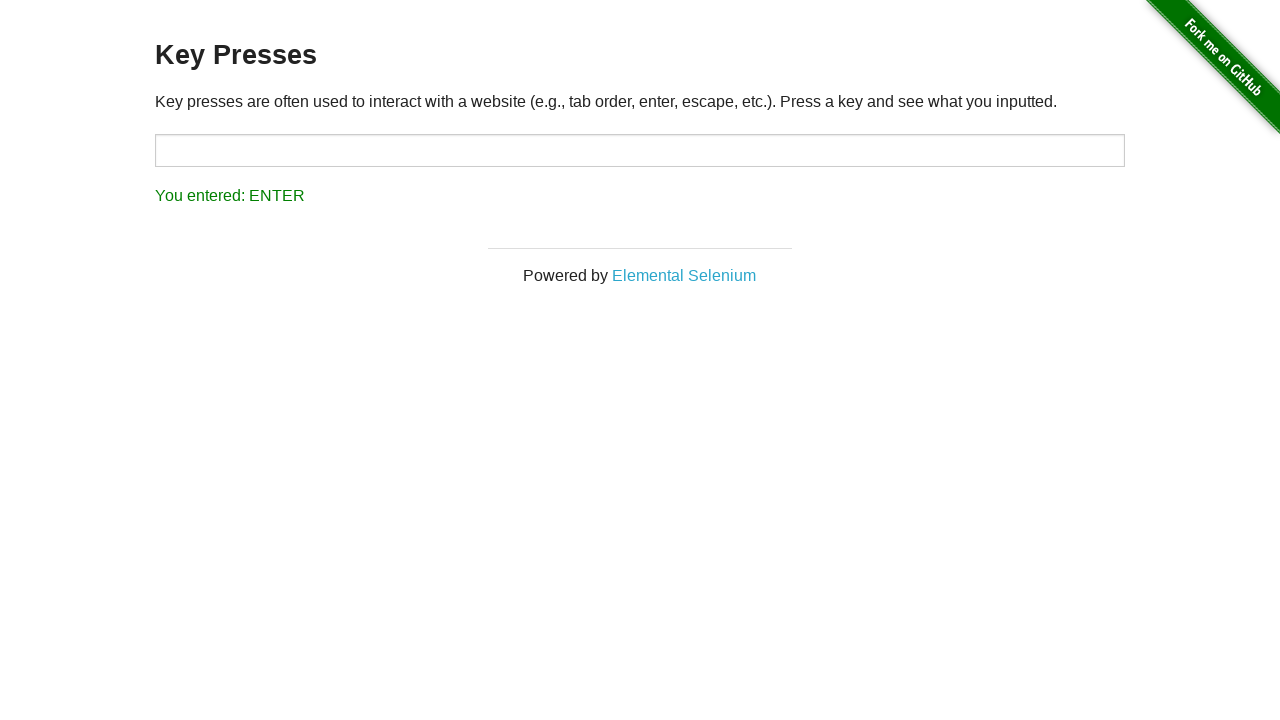

Pressed Control key
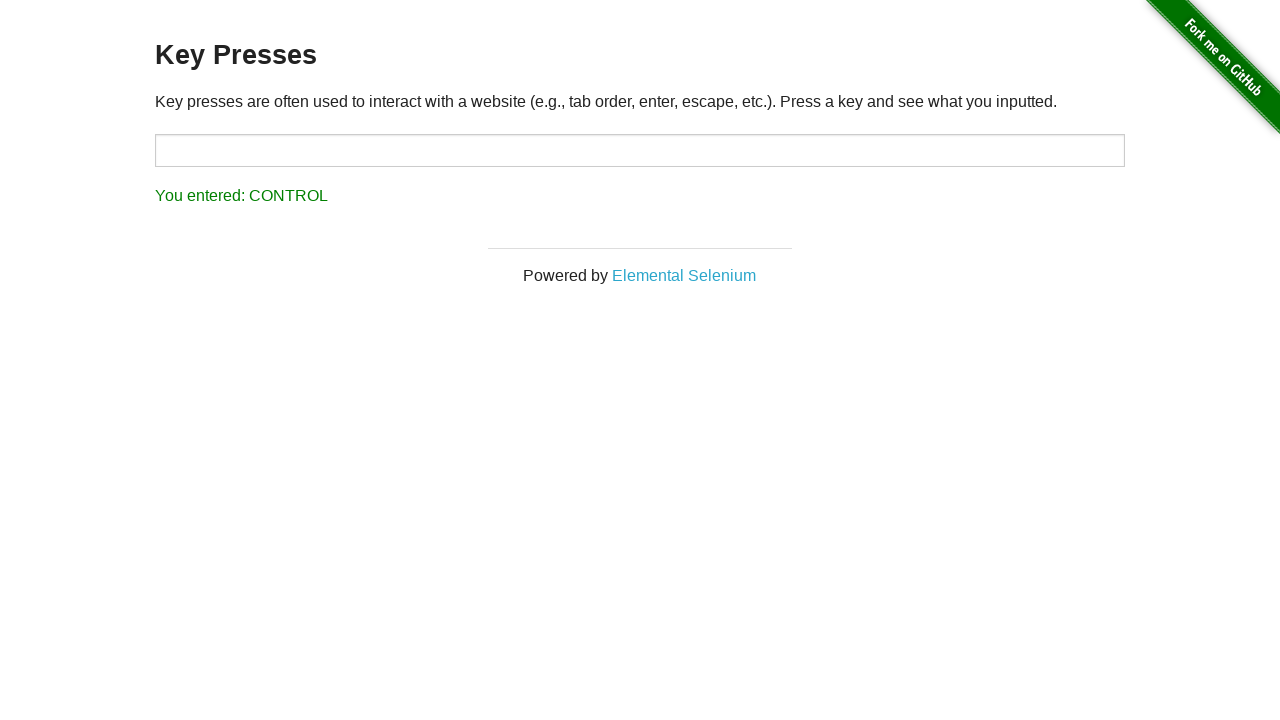

Pressed Arrow Right key
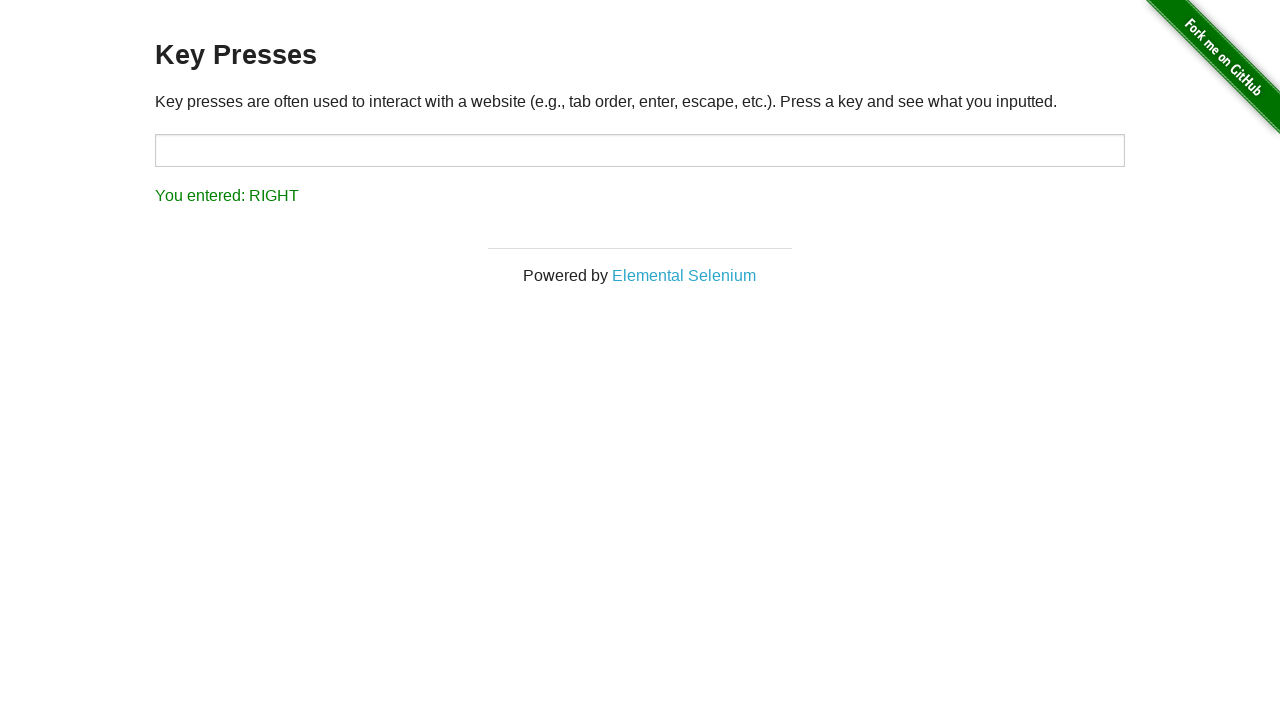

Pressed Backspace key
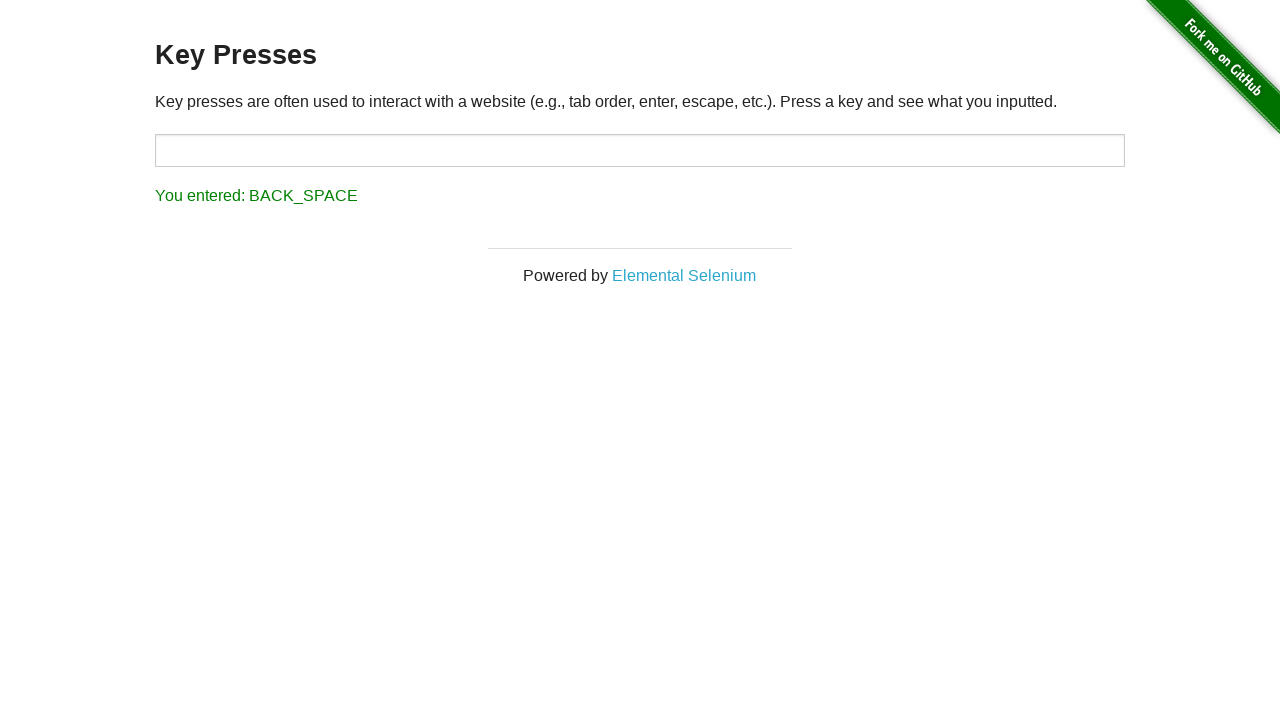

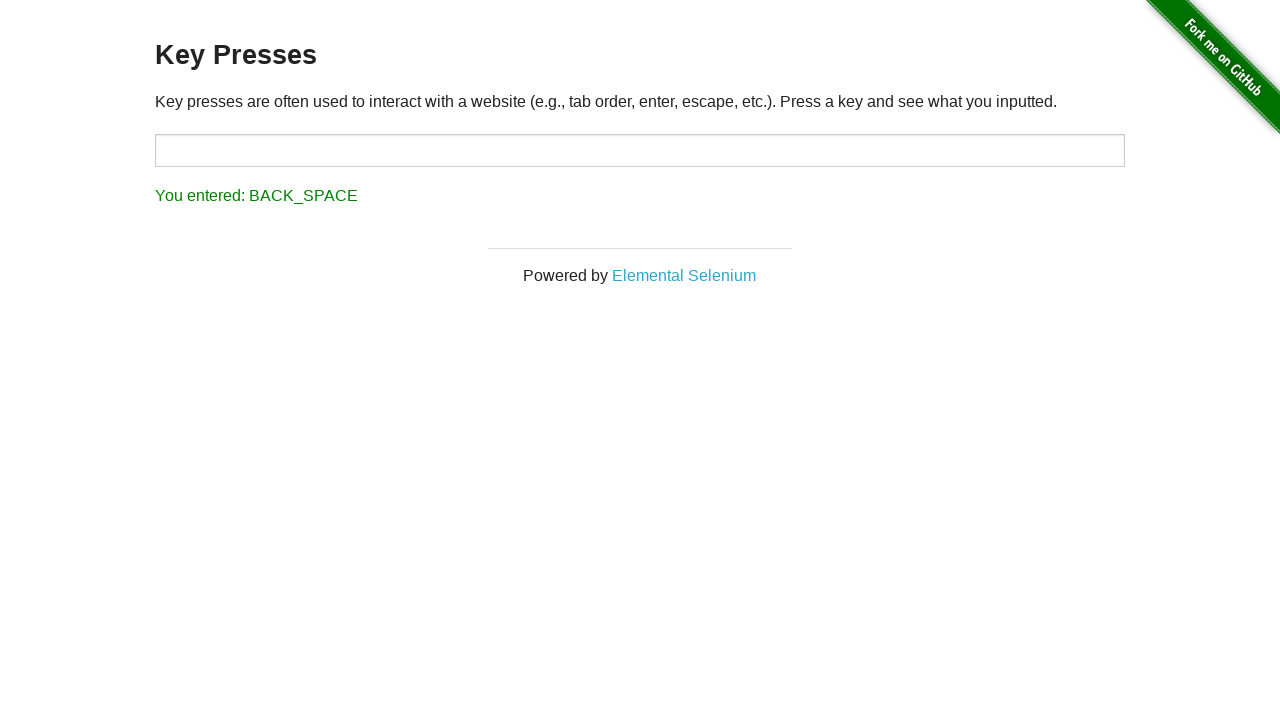